Tests searching for a park by entering a park name and clicking the search button.

Starting URL: https://bcparks.ca/

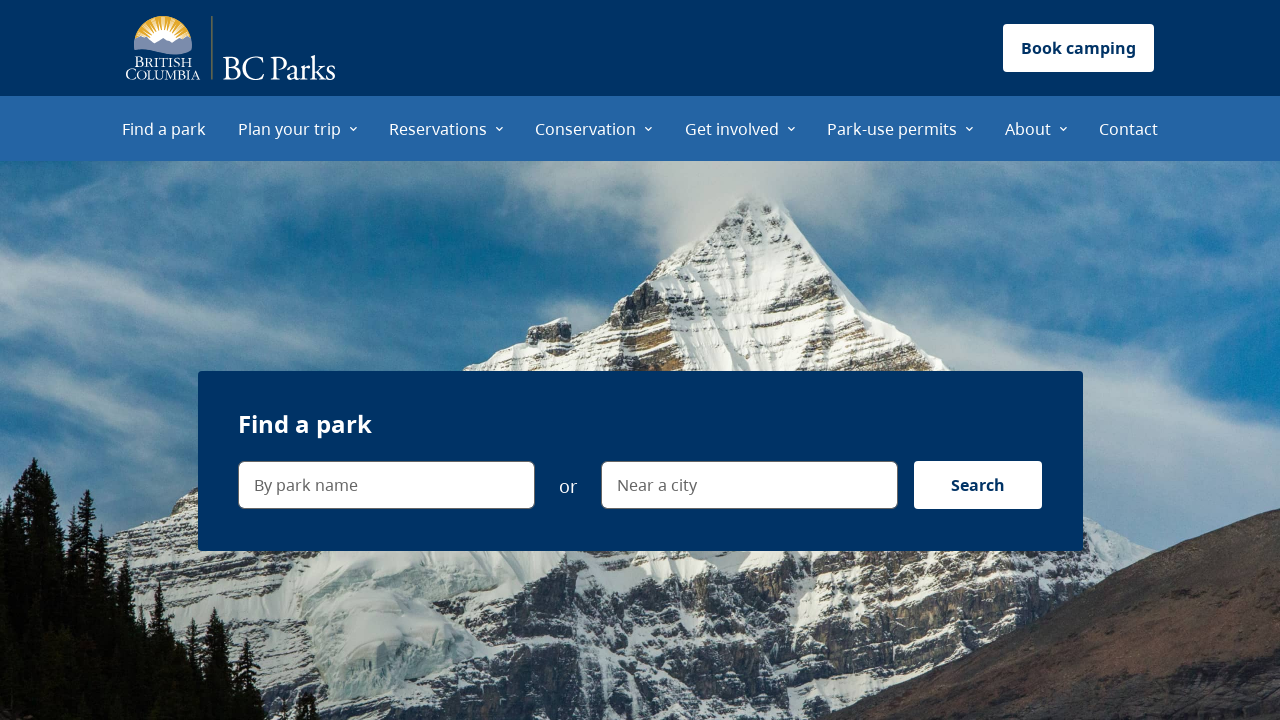

Waited for page to fully load (networkidle)
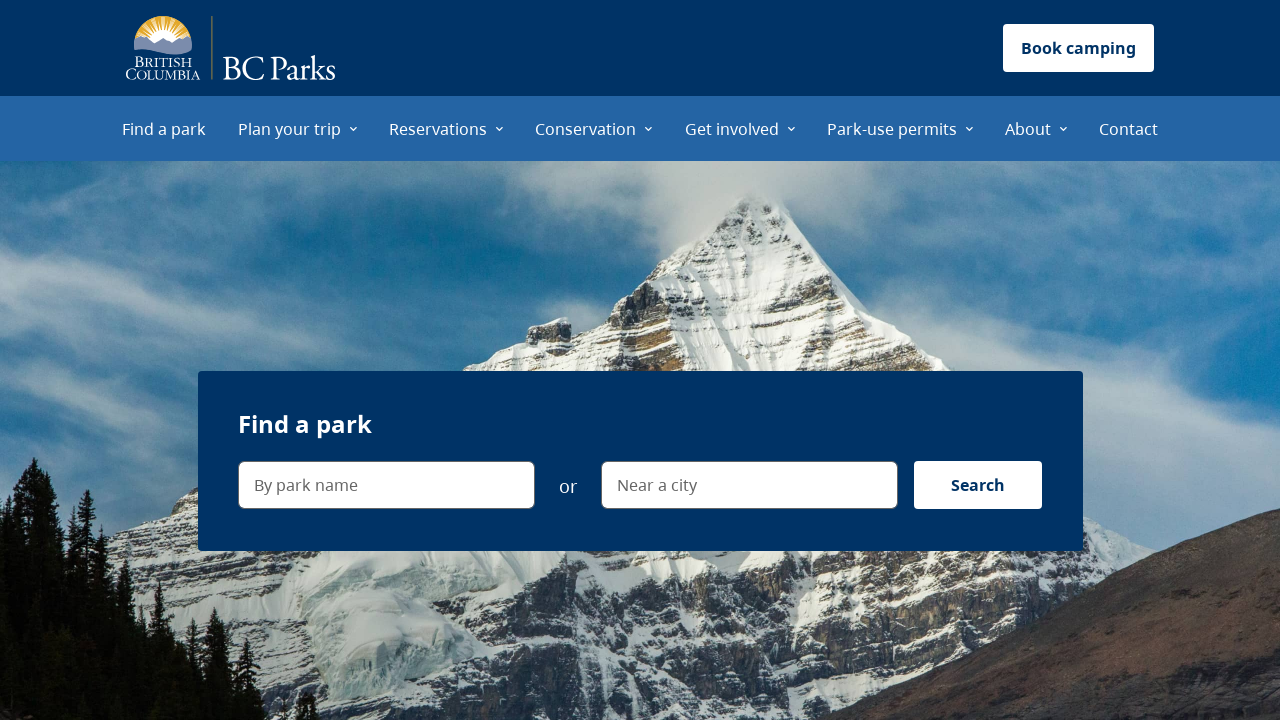

Filled park name search field with 'Garibaldi' on internal:label="By park name"i
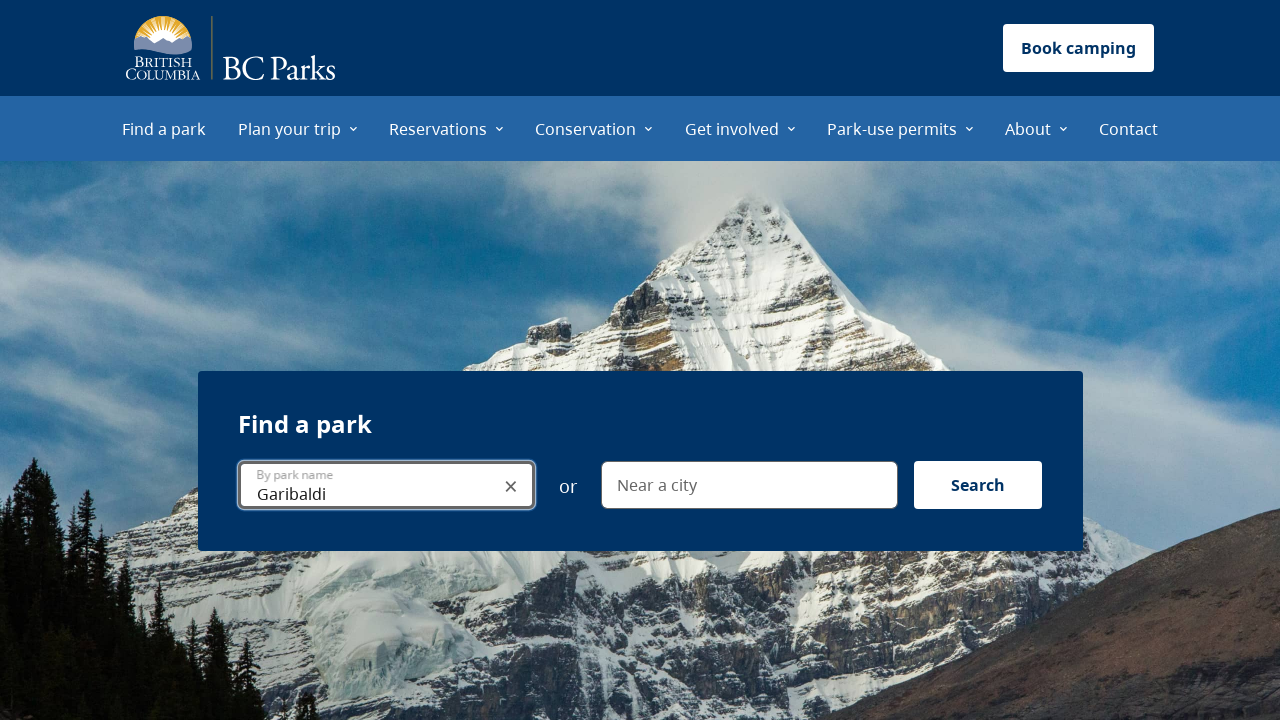

Clicked search button to search for park at (978, 485) on internal:role=button[name="Search"i]
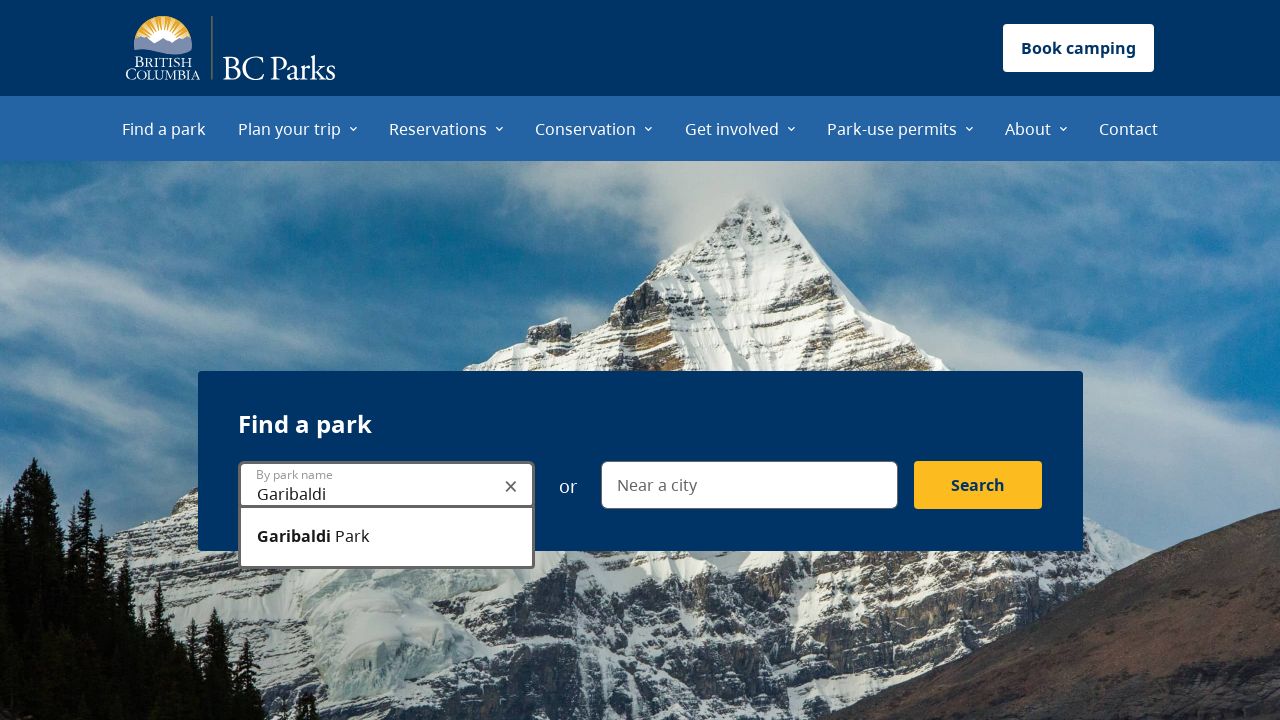

Successfully redirected to find-a-park page with Garibaldi search results
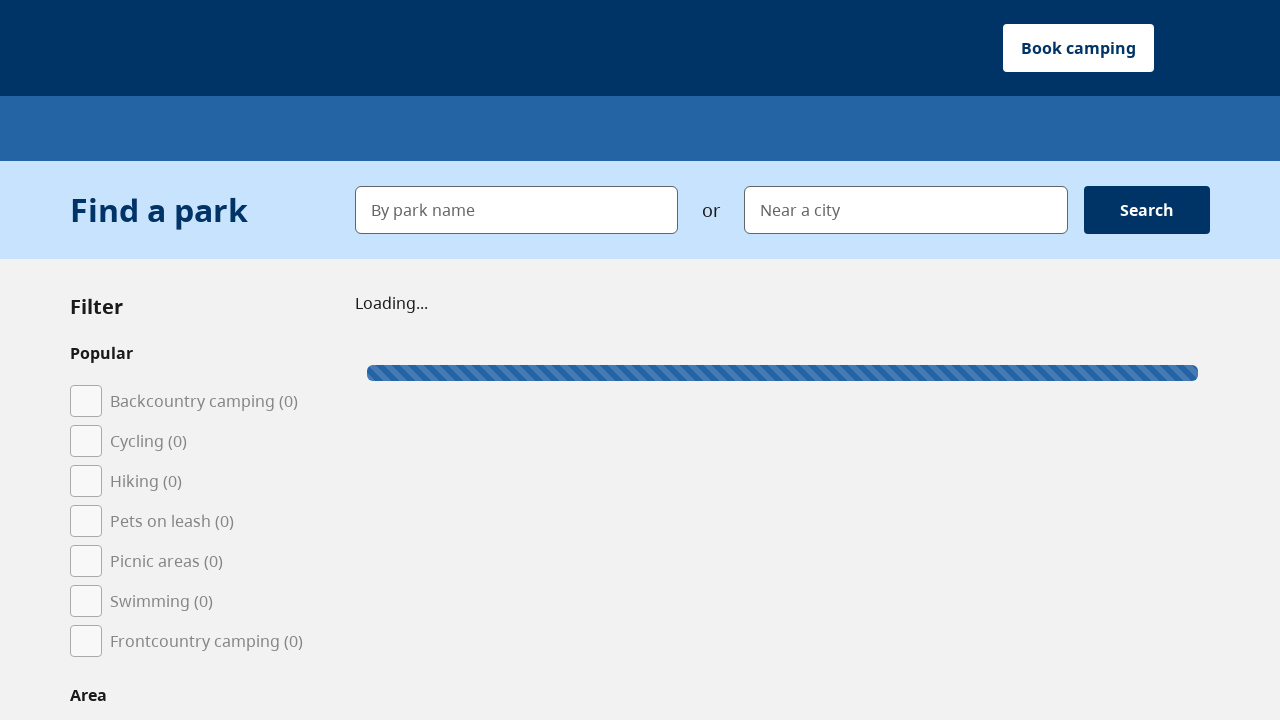

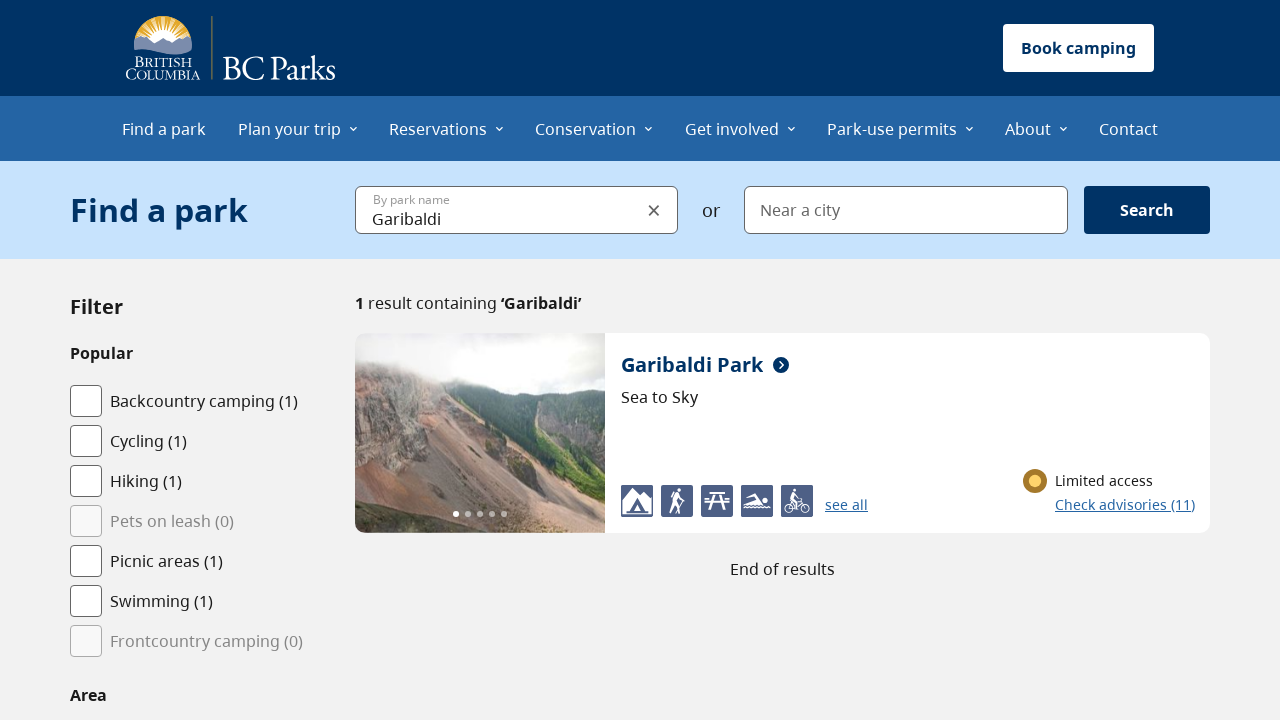